Tests shift+click mouse event functionality by navigating to a mouse event demo page and performing a shift-modified click on a target area

Starting URL: https://material.playwrightvn.com

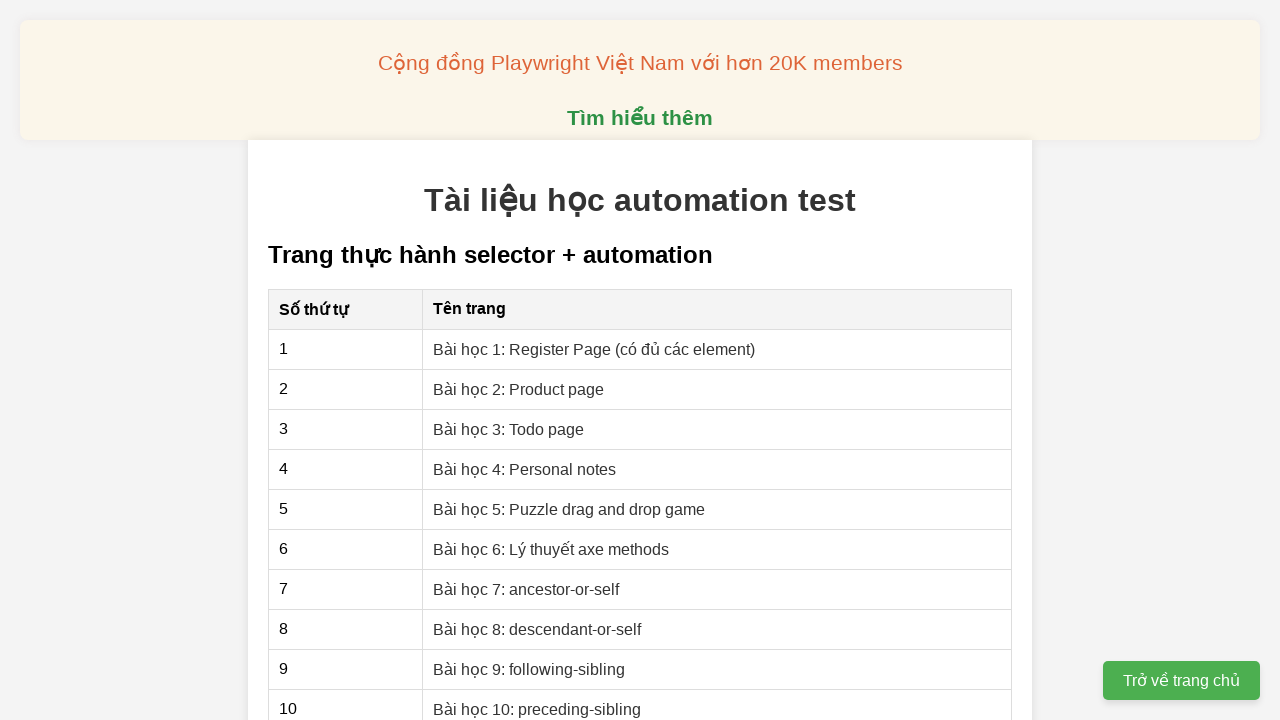

Clicked on lesson 5 - mouse event link at (510, 360) on xpath=//a[@href='018-mouse.html']
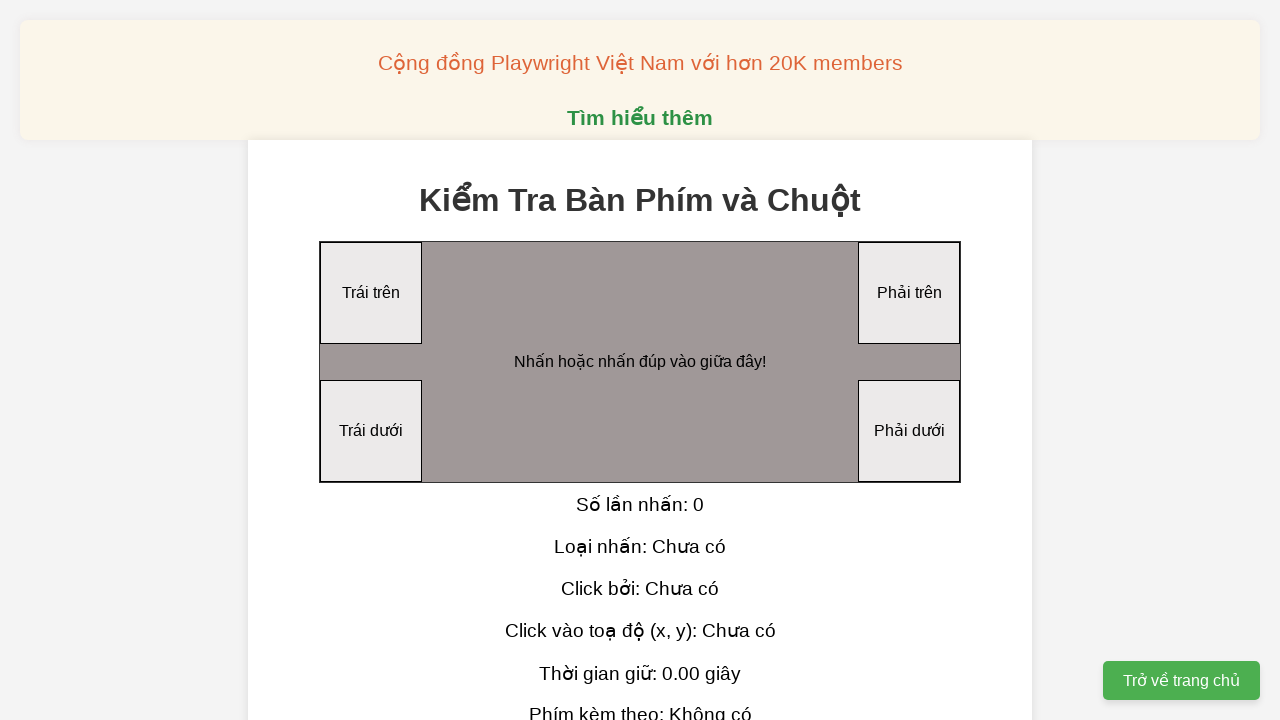

Performed shift+click on the click area at (640, 362) on xpath=//div[@id='clickArea']
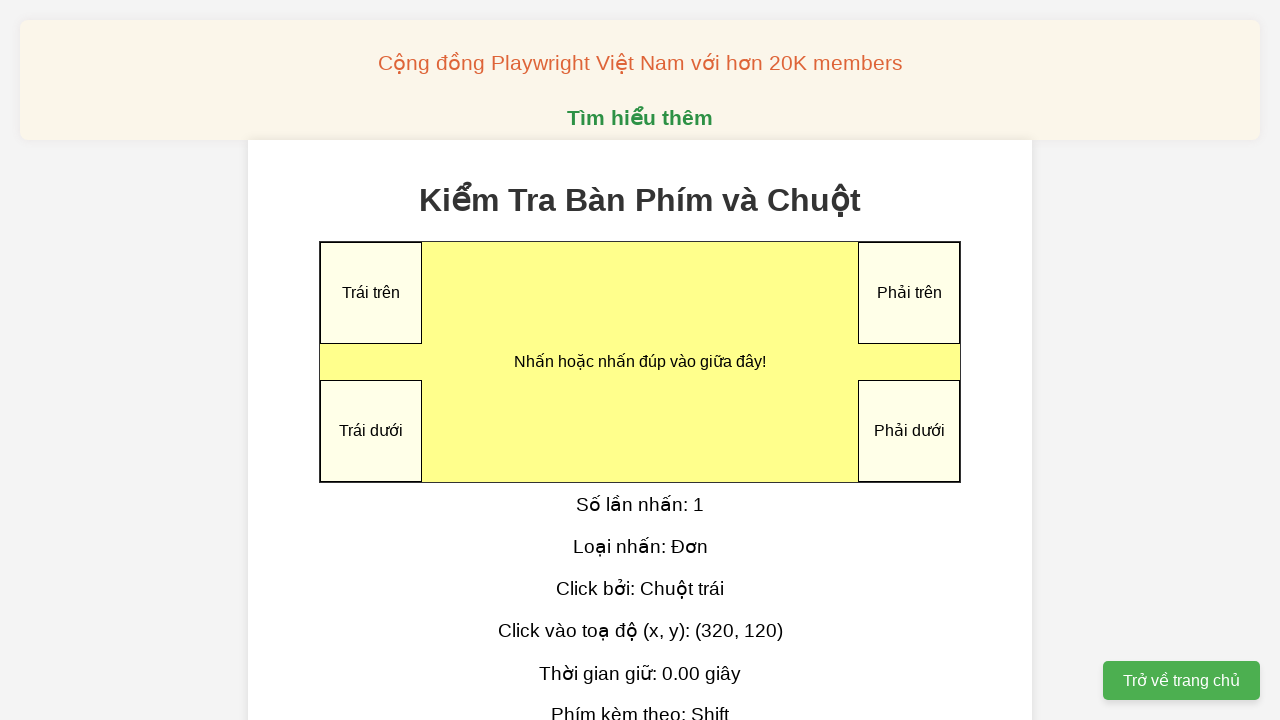

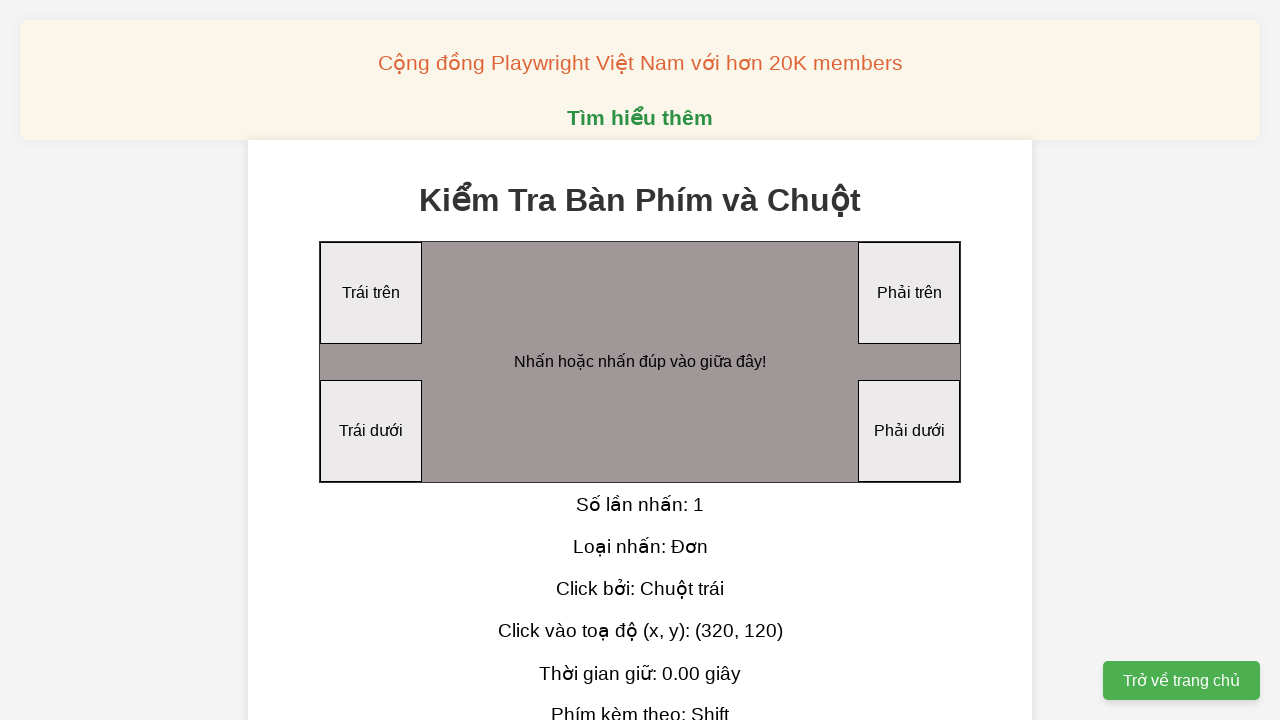